Navigates to Flipkart website and verifies the page loads by checking the page title

Starting URL: https://flipkart.com

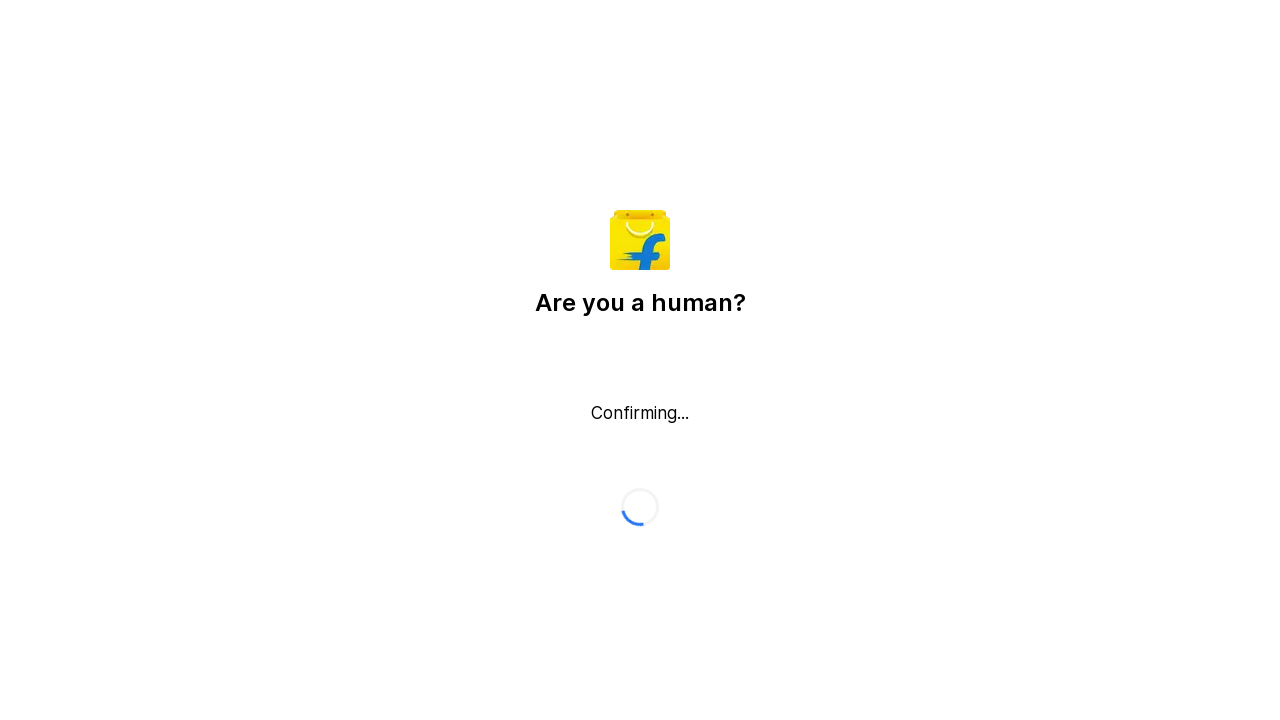

Waited for Flipkart page to fully load
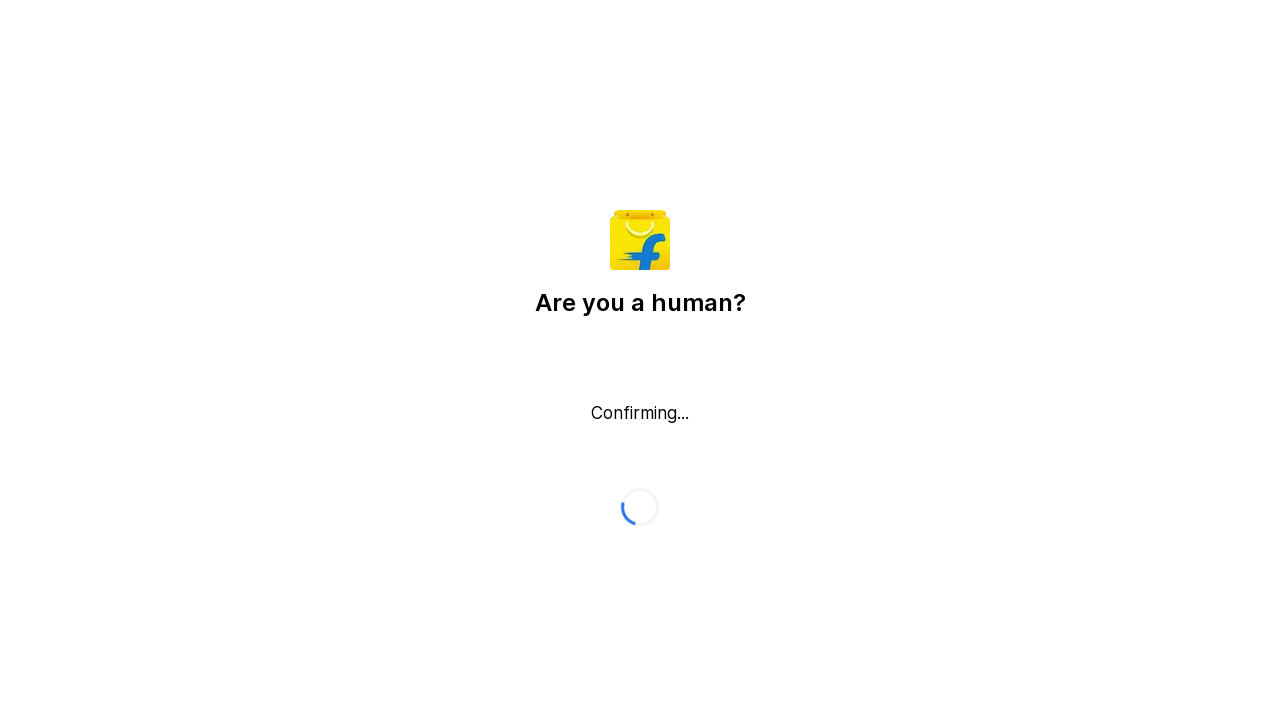

Retrieved page title: 'Flipkart reCAPTCHA'
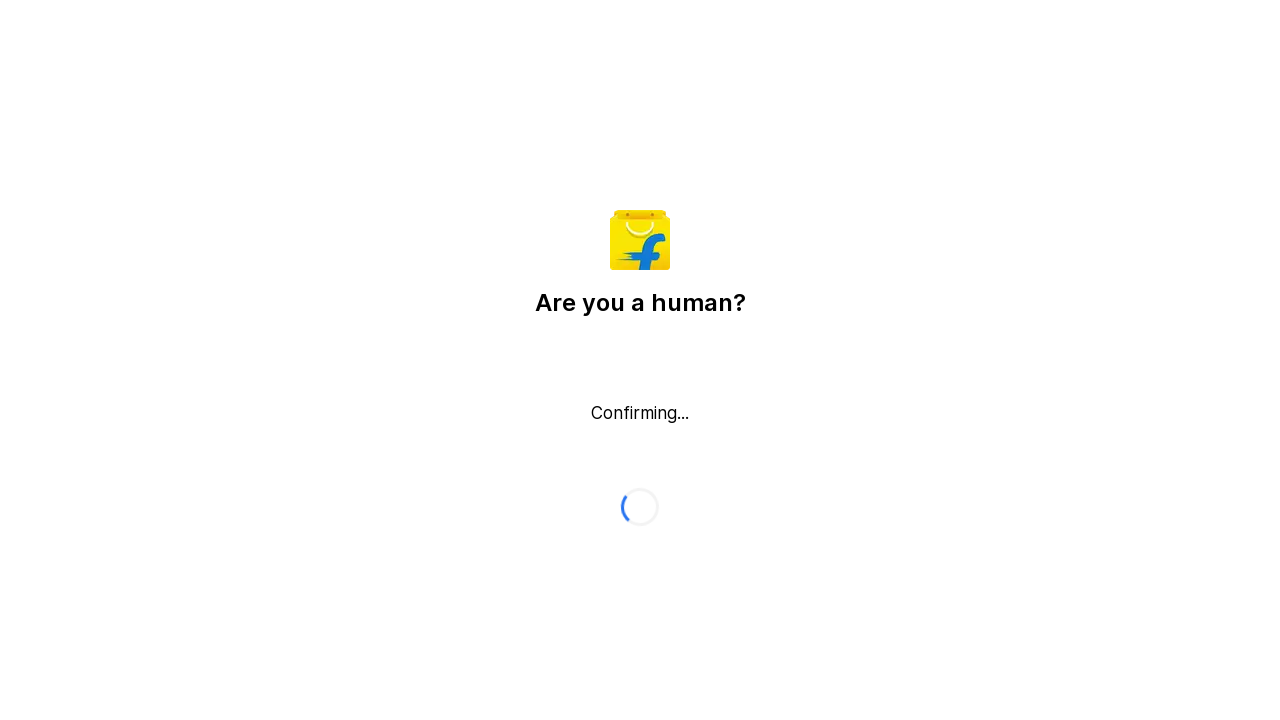

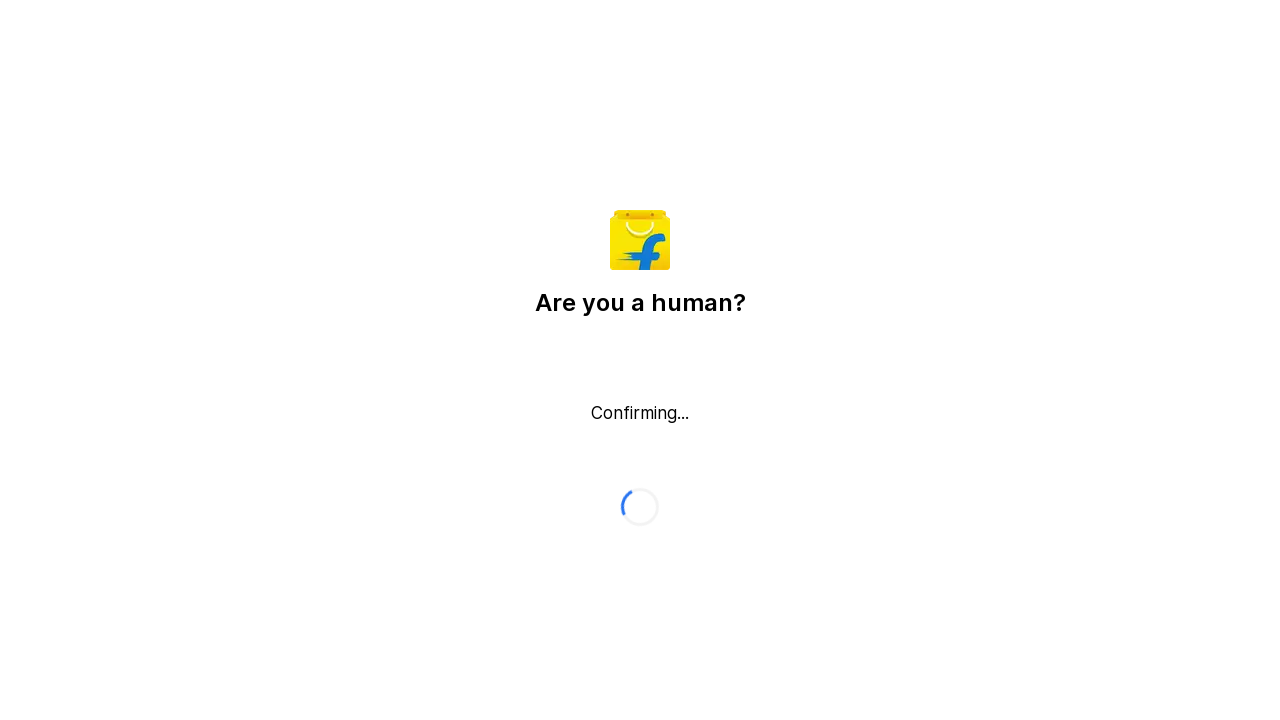